Tests marking all todo items as completed using the toggle-all checkbox

Starting URL: https://demo.playwright.dev/todomvc

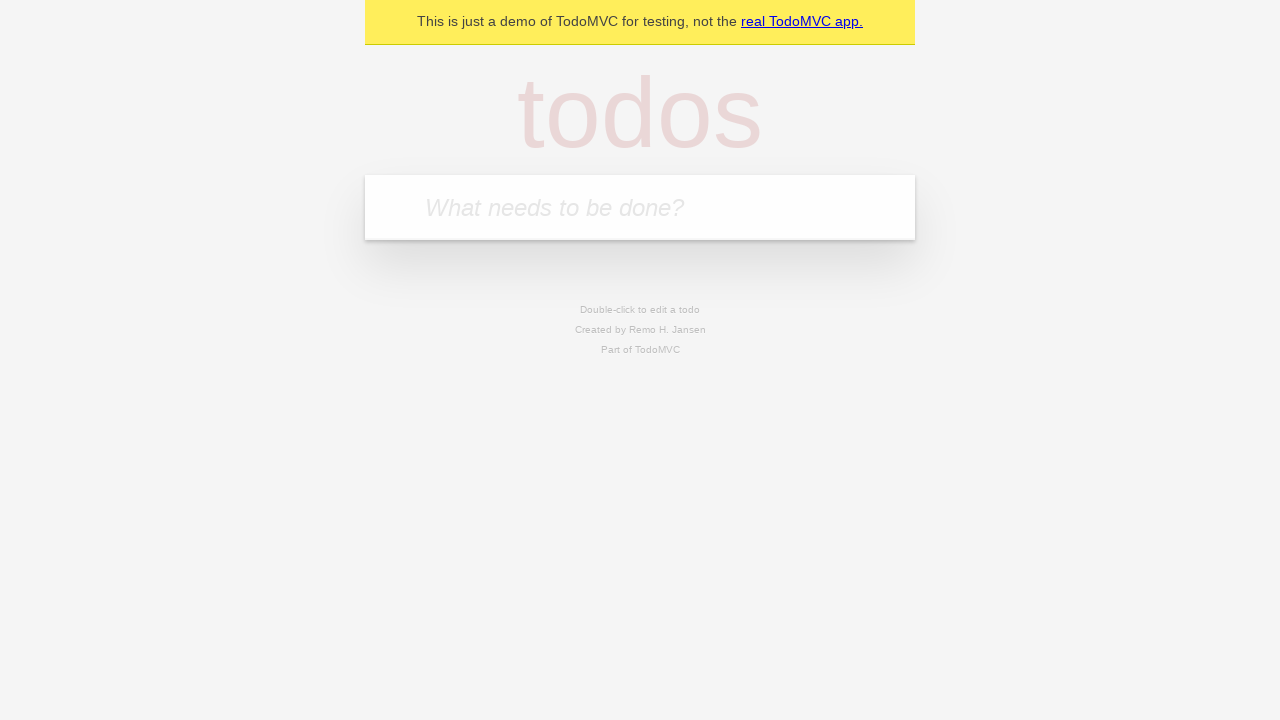

Filled first todo item with 'buy some cheese' on .new-todo
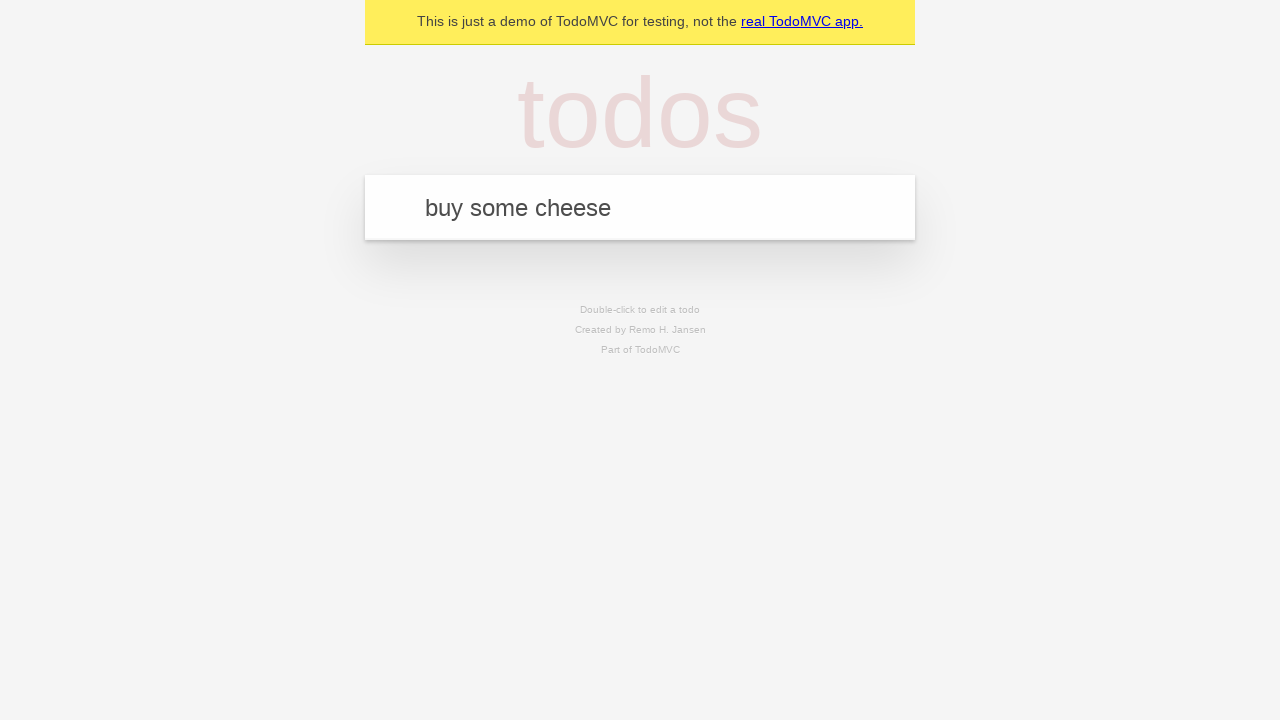

Pressed Enter to add first todo item on .new-todo
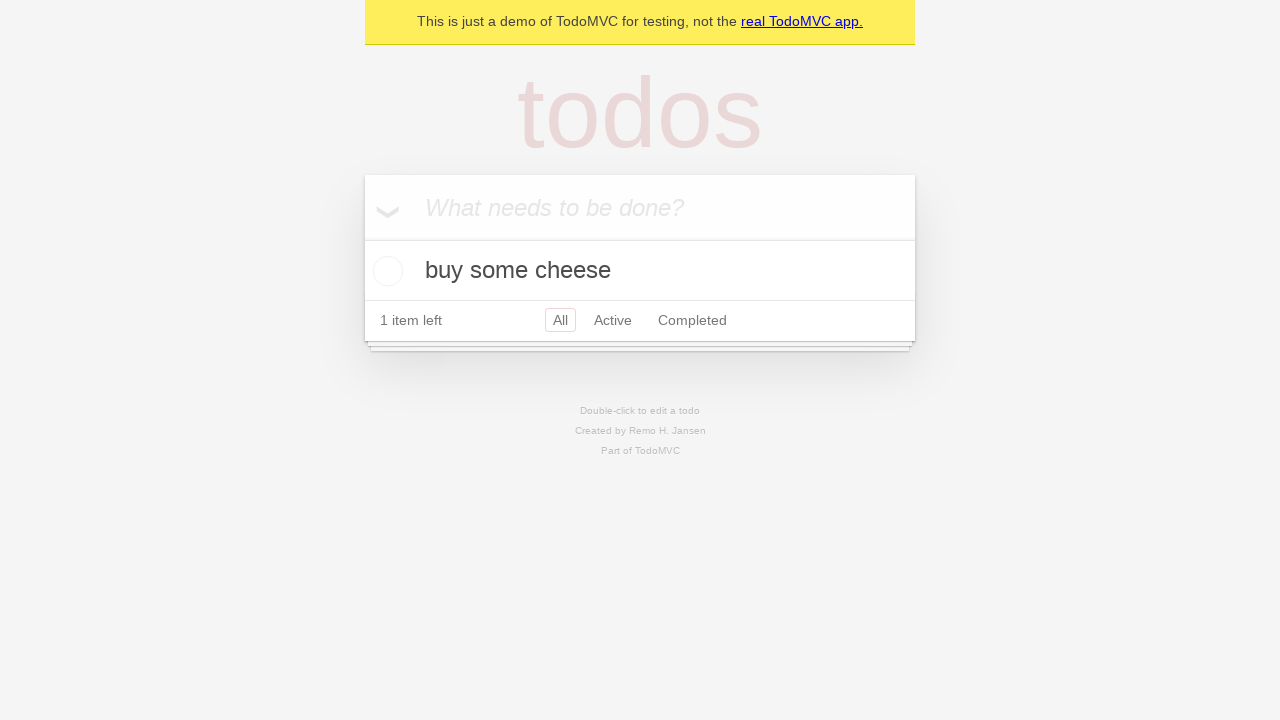

Filled second todo item with 'feed the cat' on .new-todo
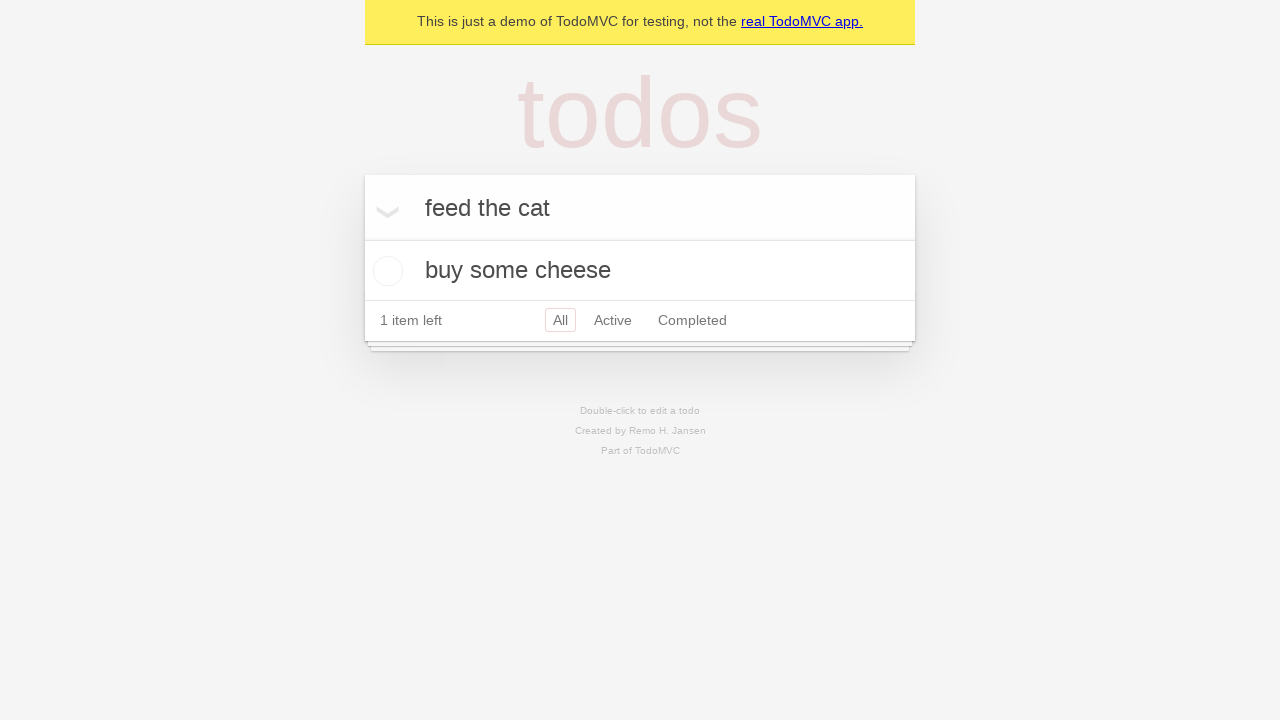

Pressed Enter to add second todo item on .new-todo
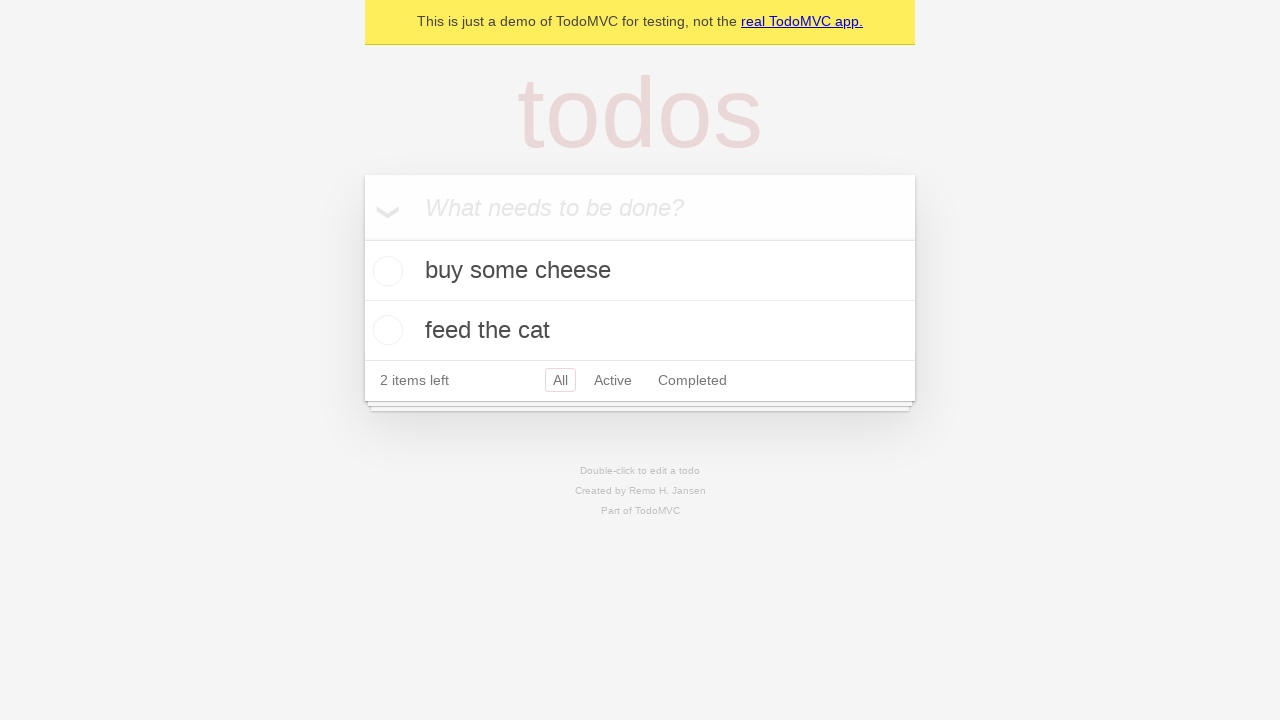

Filled third todo item with 'book a doctors appointment' on .new-todo
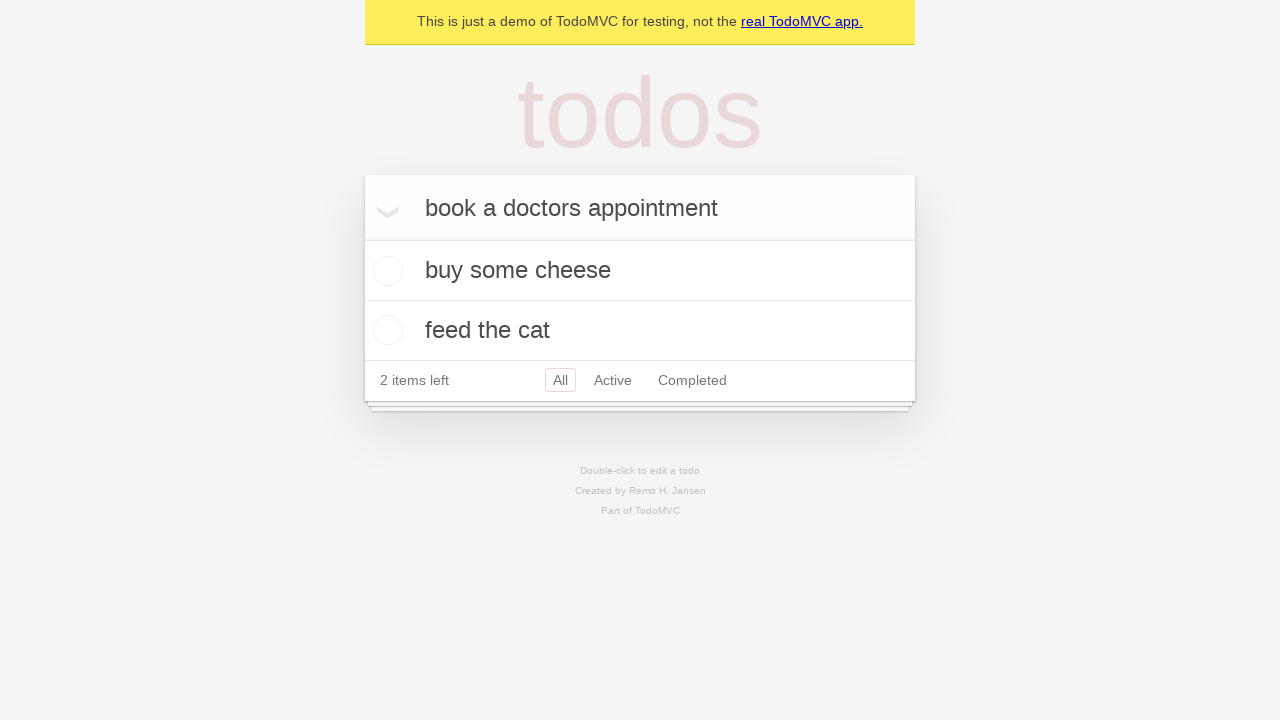

Pressed Enter to add third todo item on .new-todo
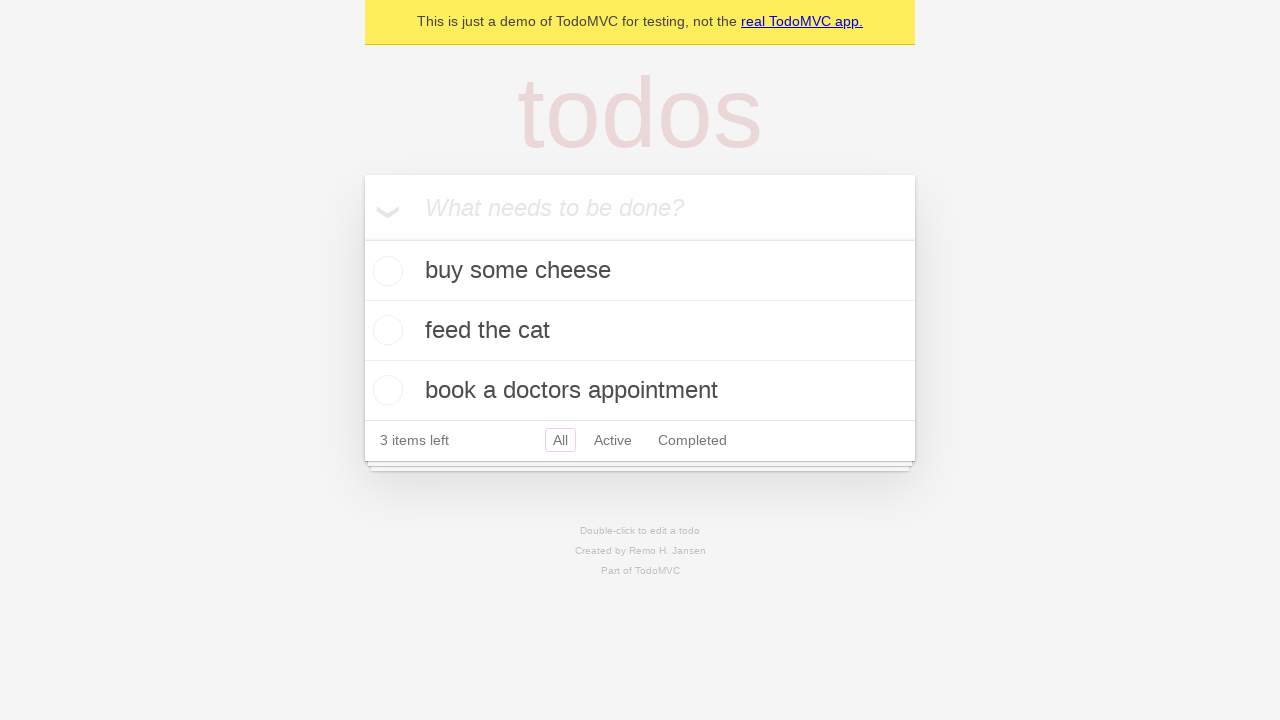

Clicked toggle-all checkbox to mark all items as completed at (362, 238) on .toggle-all
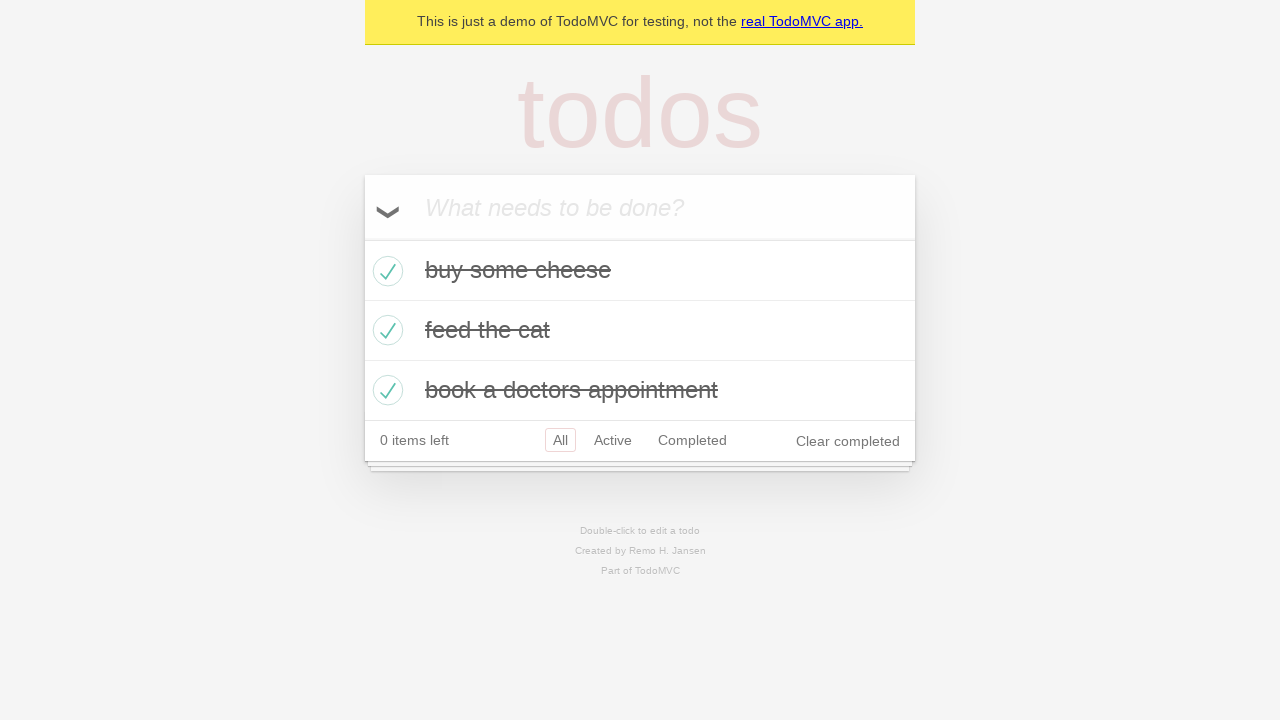

Verified that completed todo items are displayed
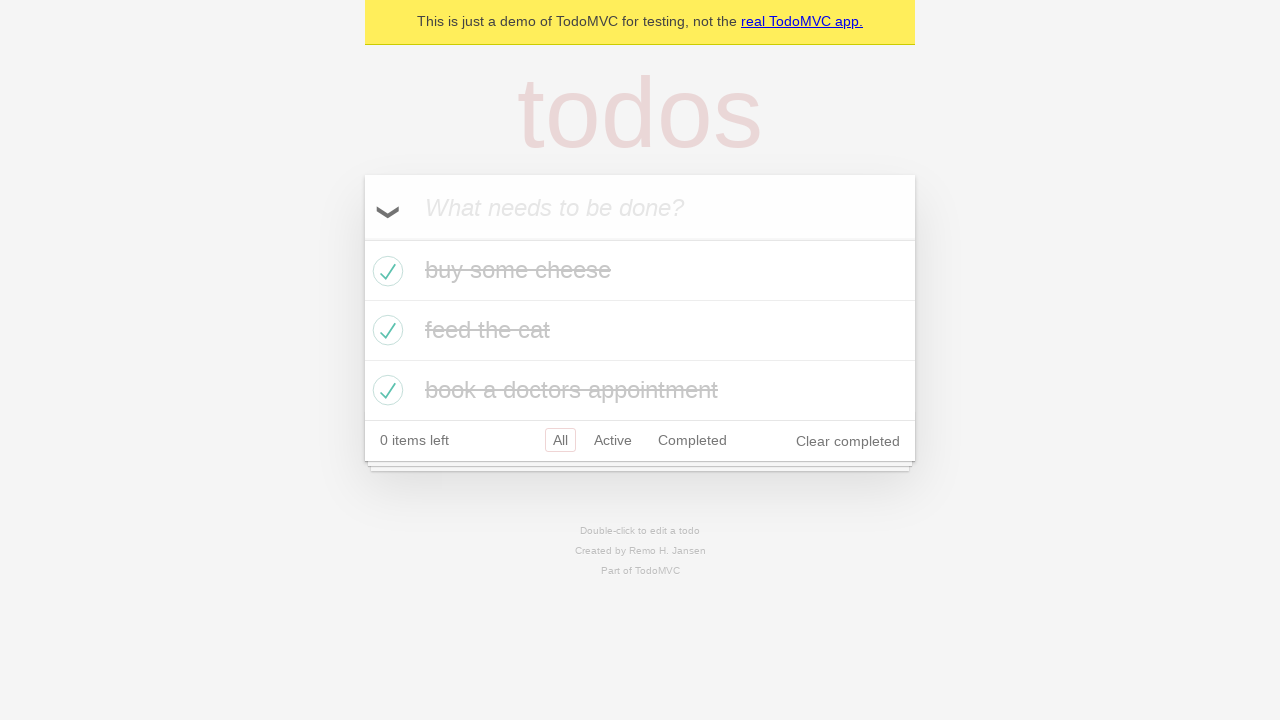

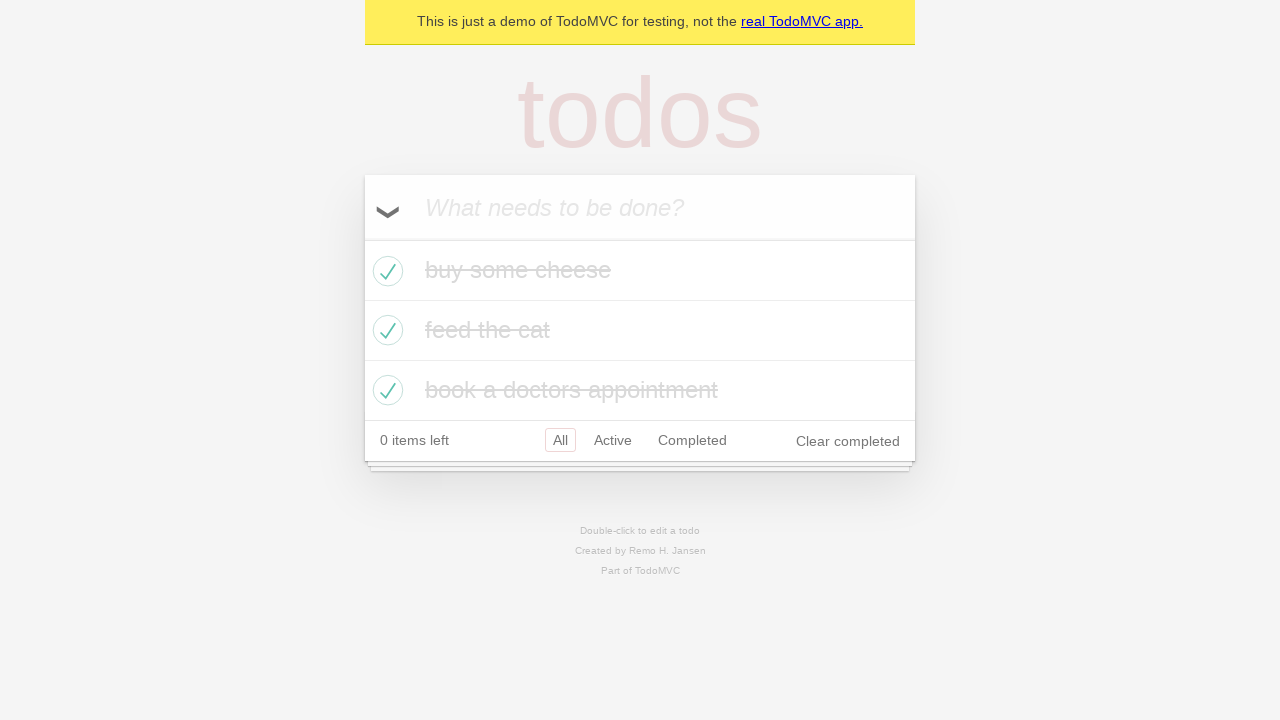